Tests maximizing and then minimizing the browser window

Starting URL: https://englishmasterteacher.netlify.app/

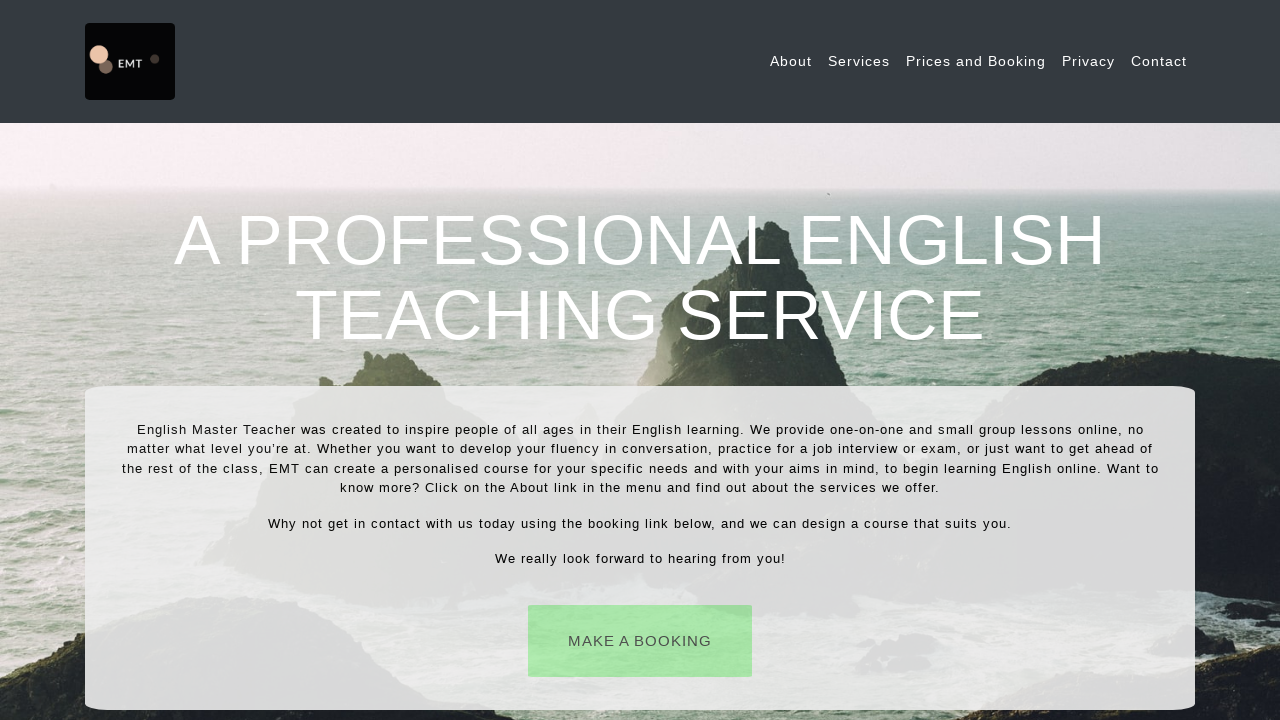

Set viewport to maximized size (1920x1080)
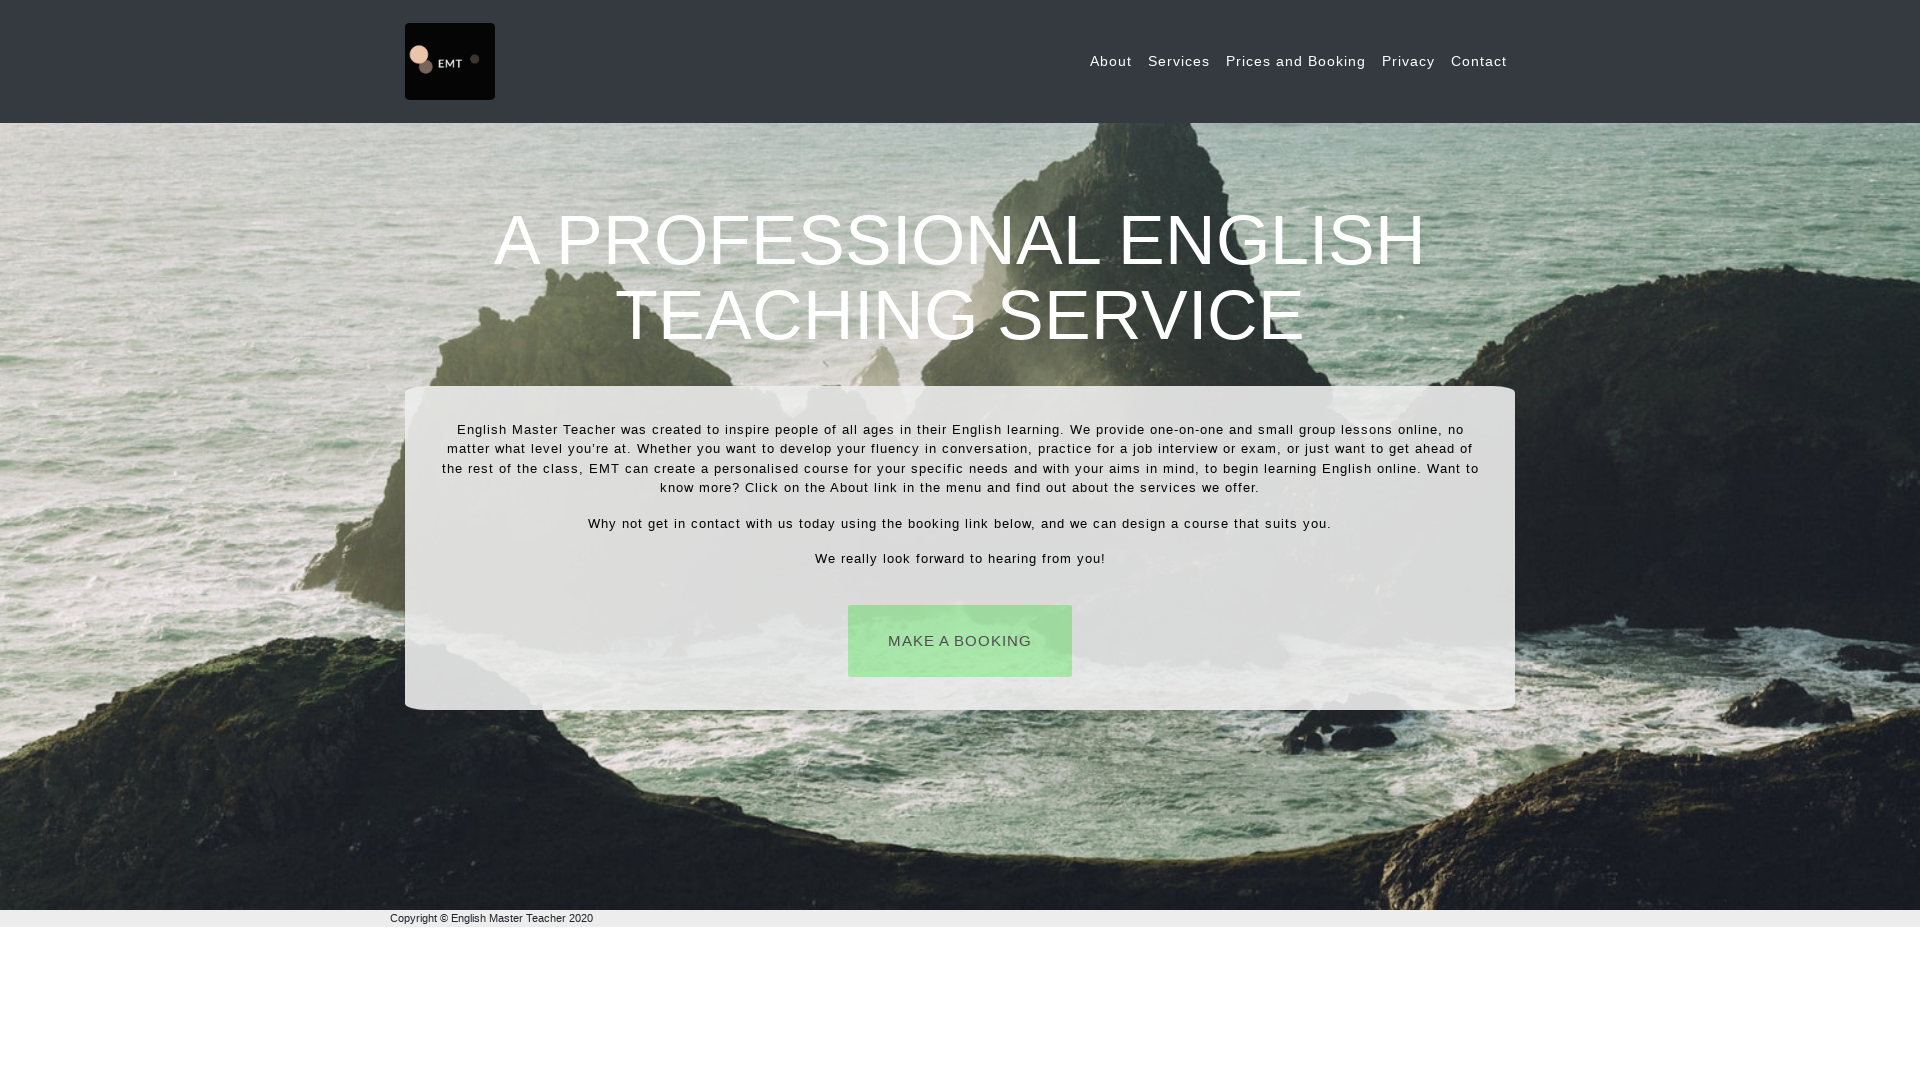

Set viewport to minimized size (800x600)
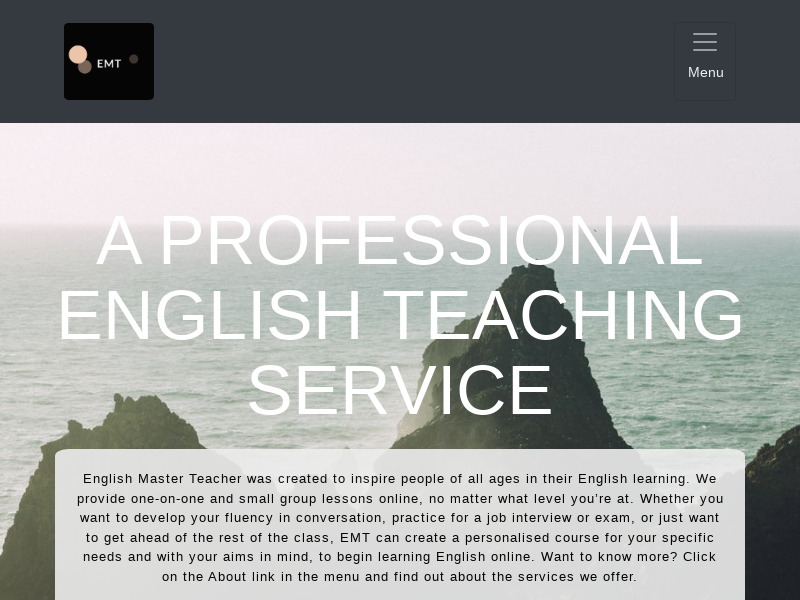

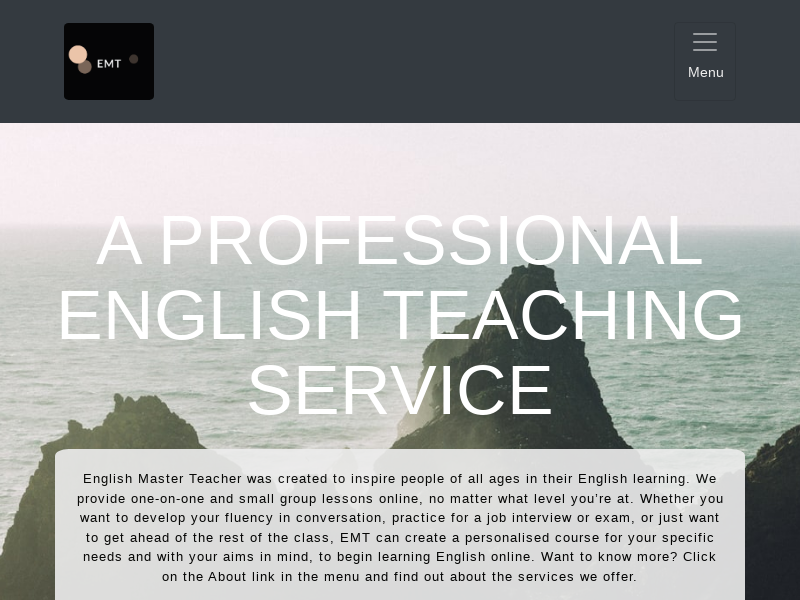